Tests a registration form by filling in first name, last name, and email fields, then submitting and verifying the success message.

Starting URL: http://suninjuly.github.io/registration1.html

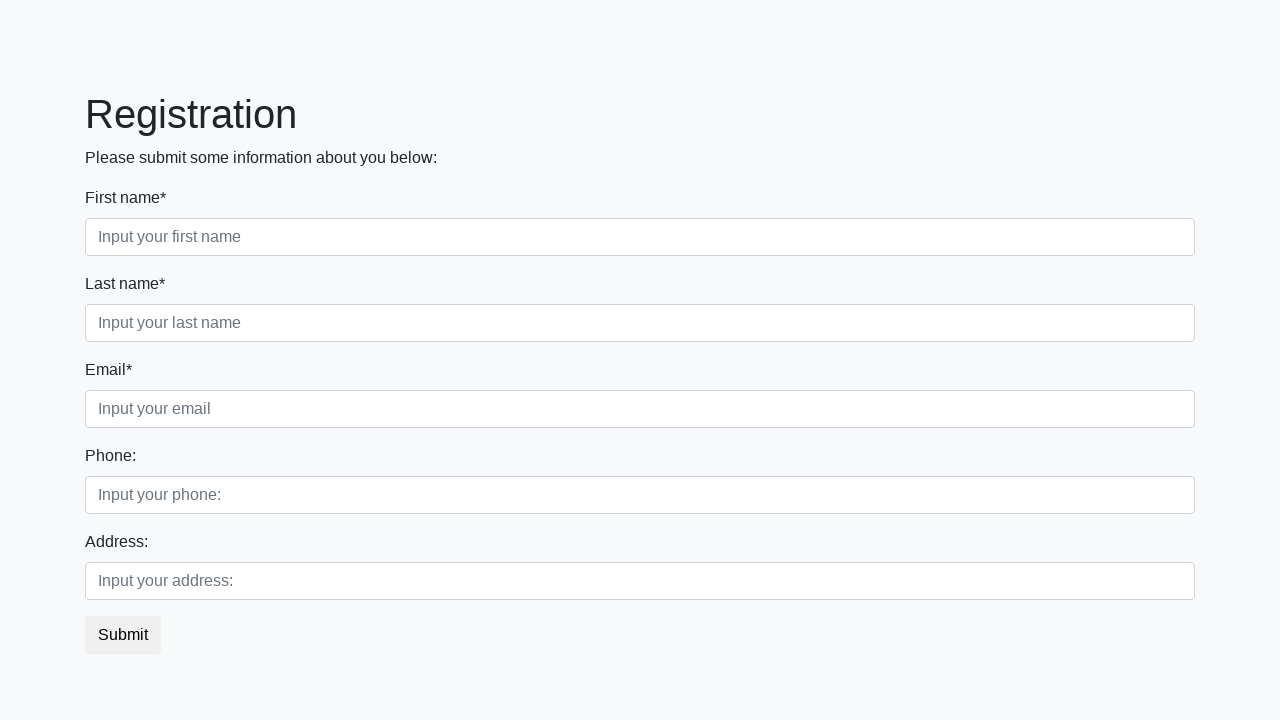

Filled first name field with 'Marcus' on input:first-of-type
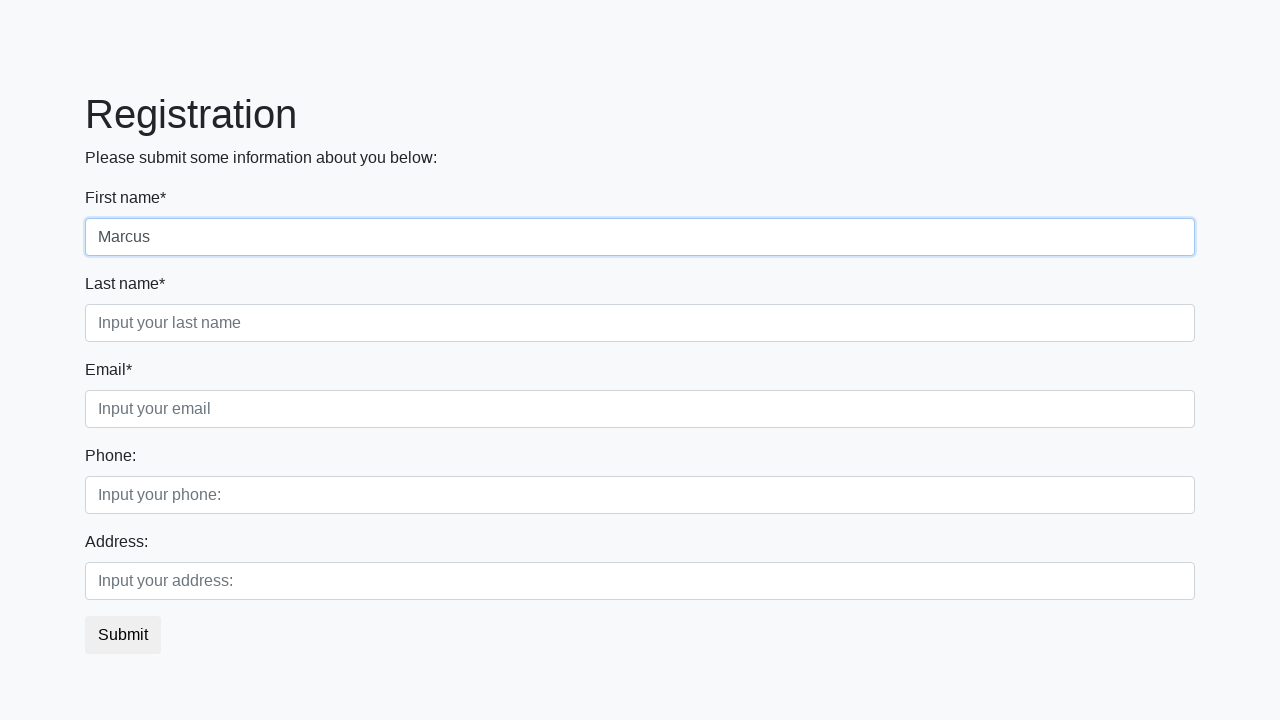

Filled last name field with 'Thompson' on [placeholder="Input your last name"]
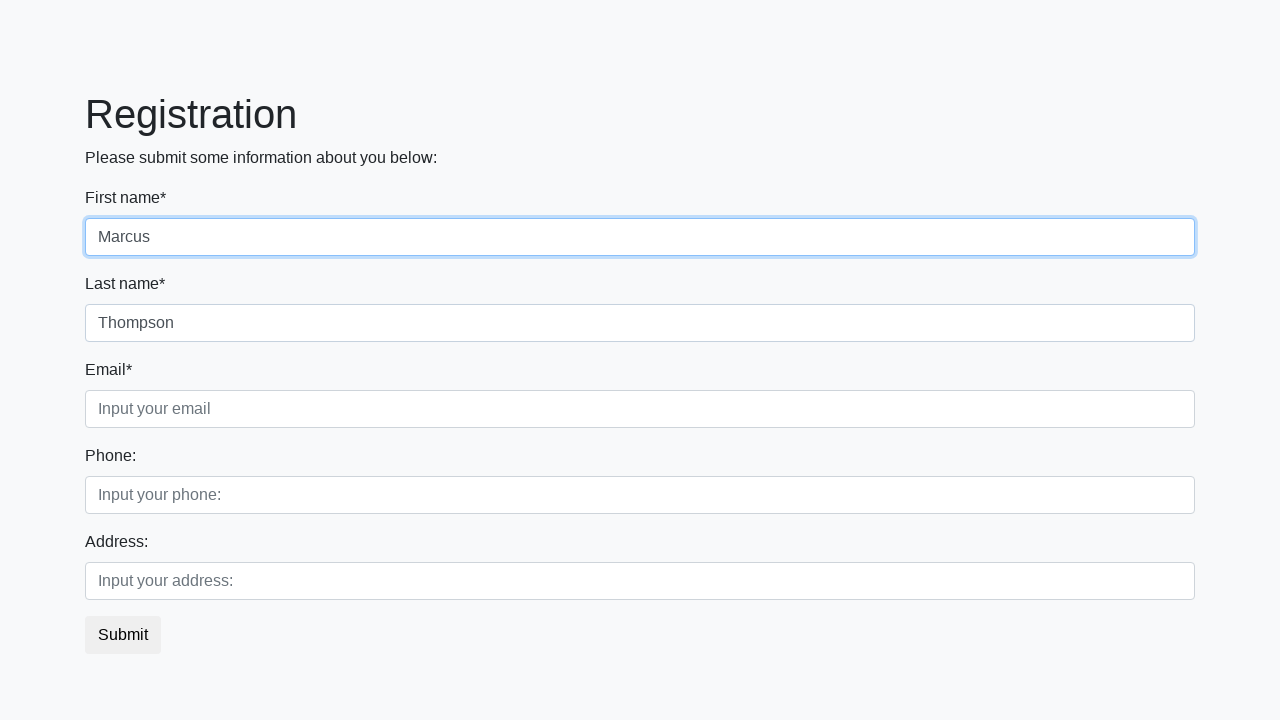

Filled email field with 'marcus.thompson@example.com' on .form-control.third
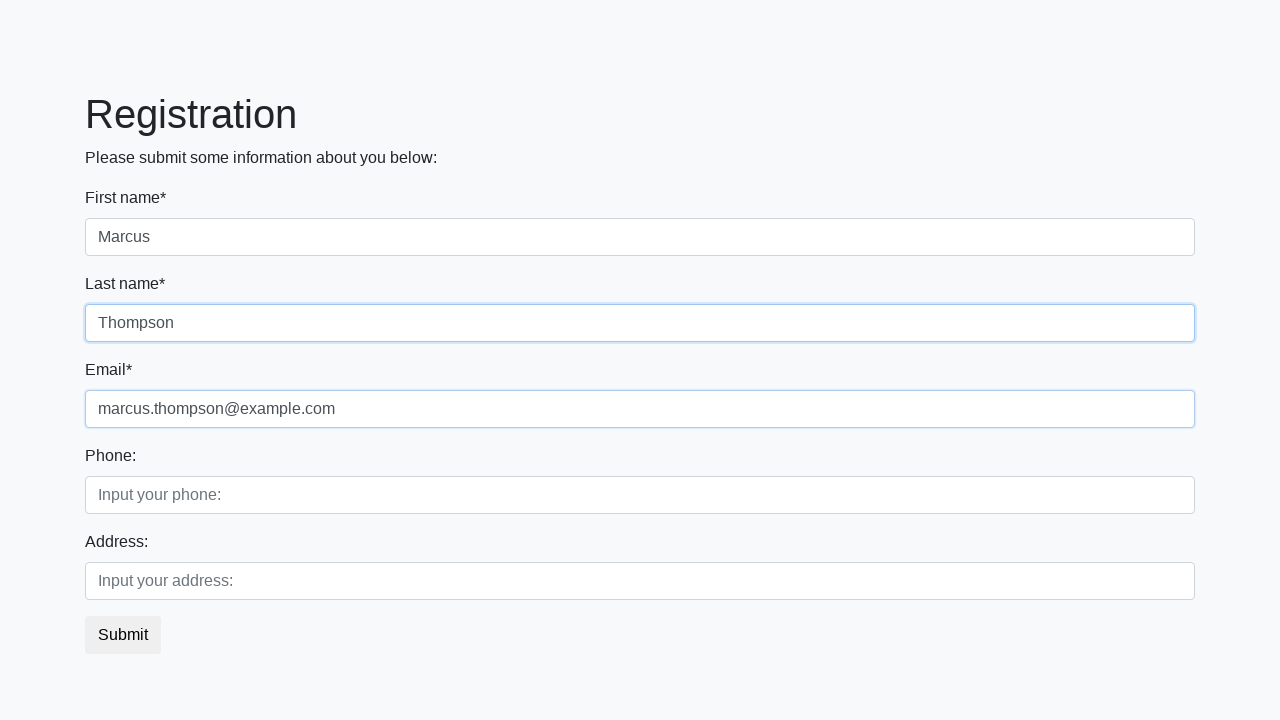

Clicked submit button to register at (123, 635) on button.btn
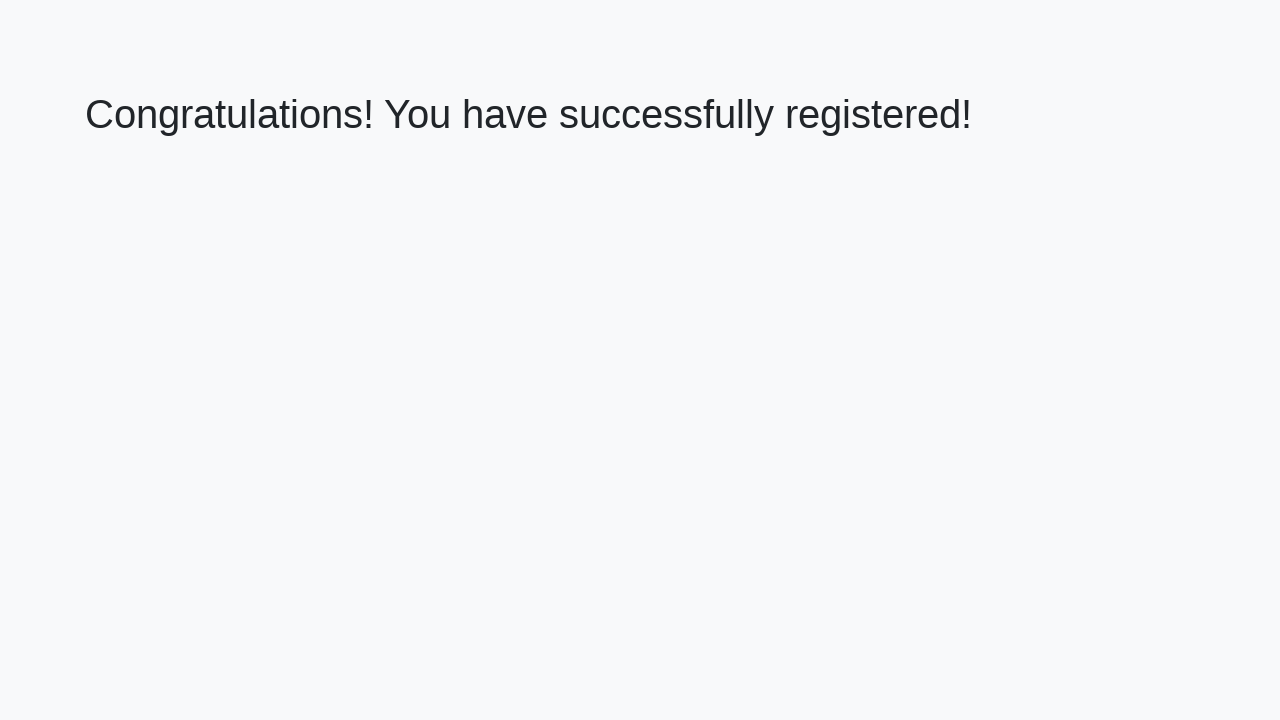

Success message loaded and welcome heading appeared
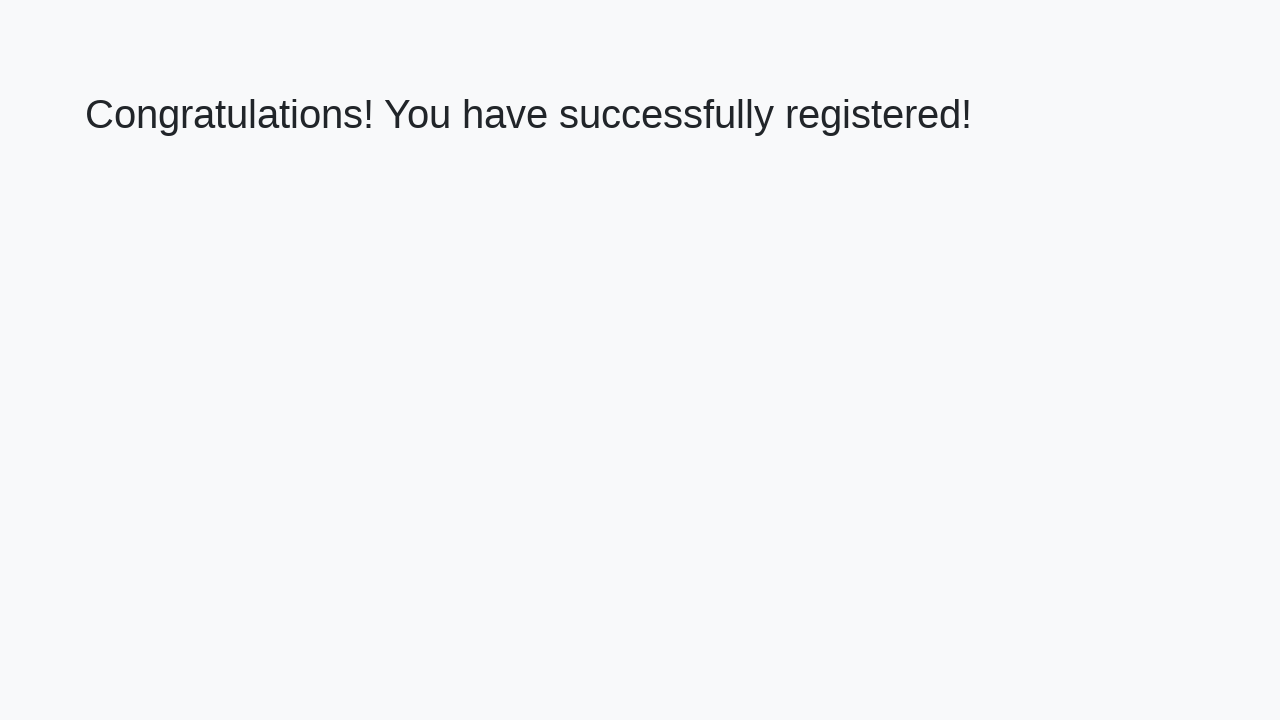

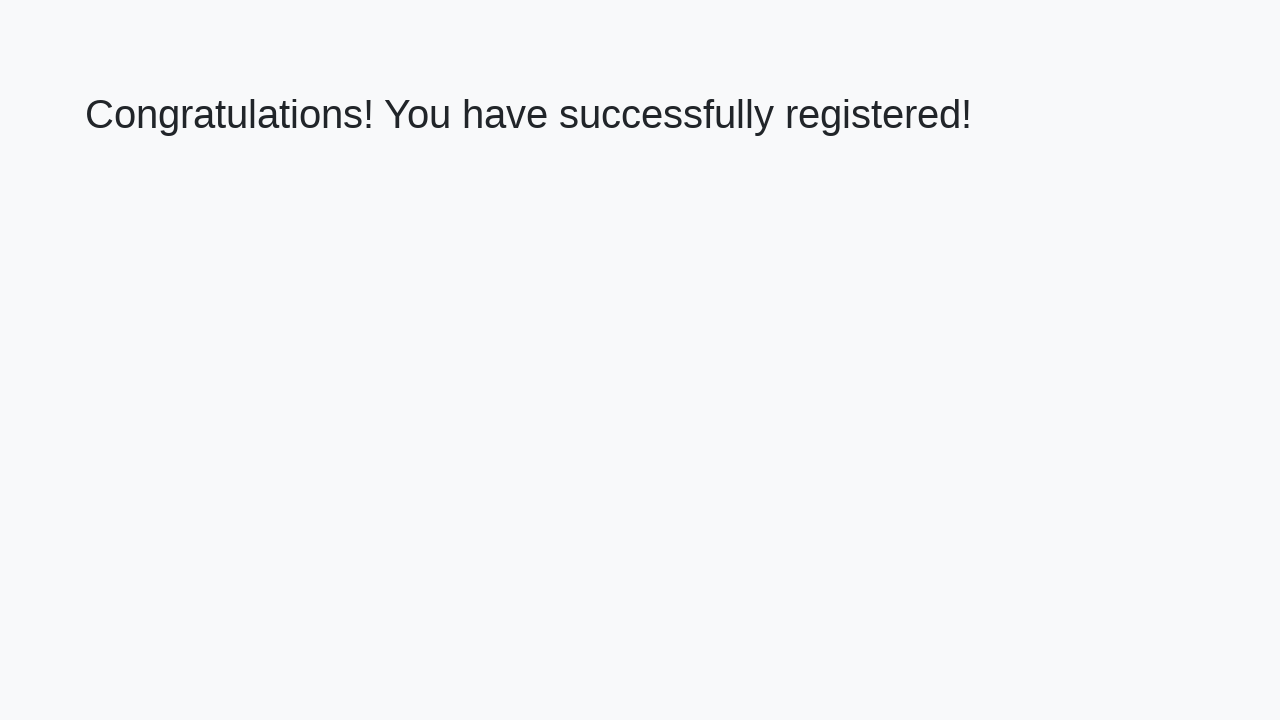